Navigates to an upload page and takes a full-page screenshot

Starting URL: http://autopract.com/selenium/upload1/

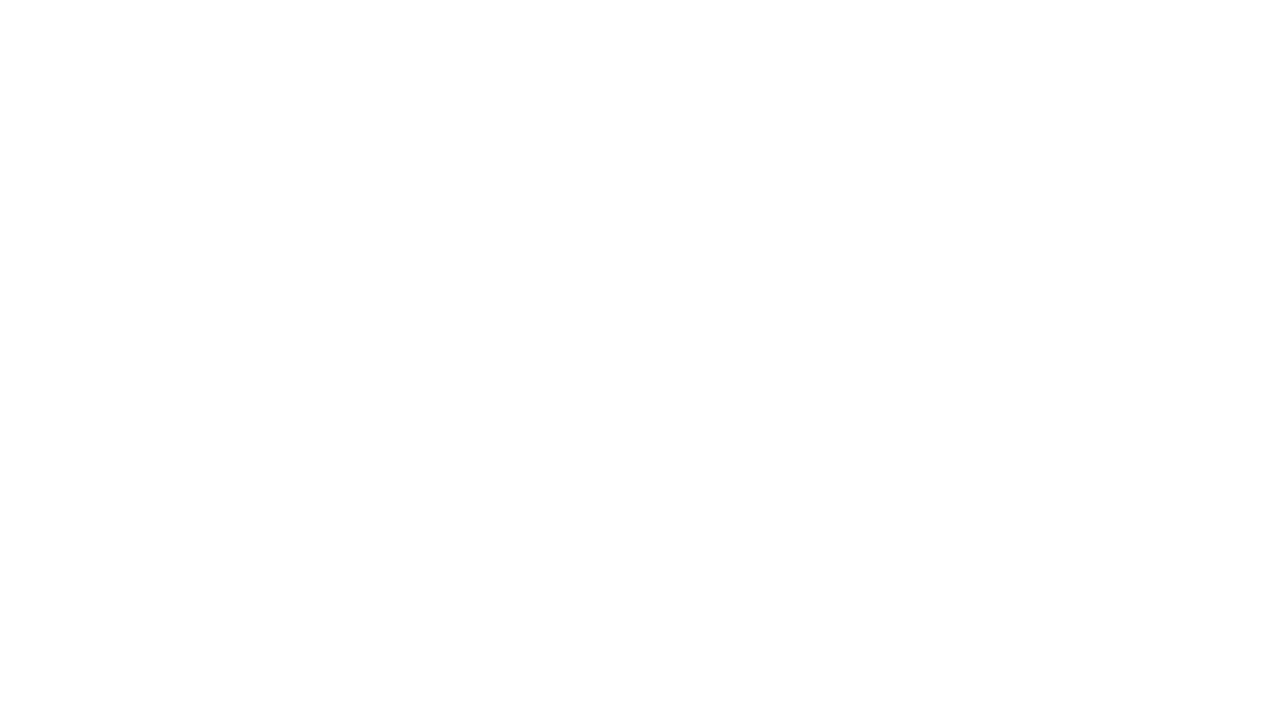

Waited for page to reach domcontentloaded state
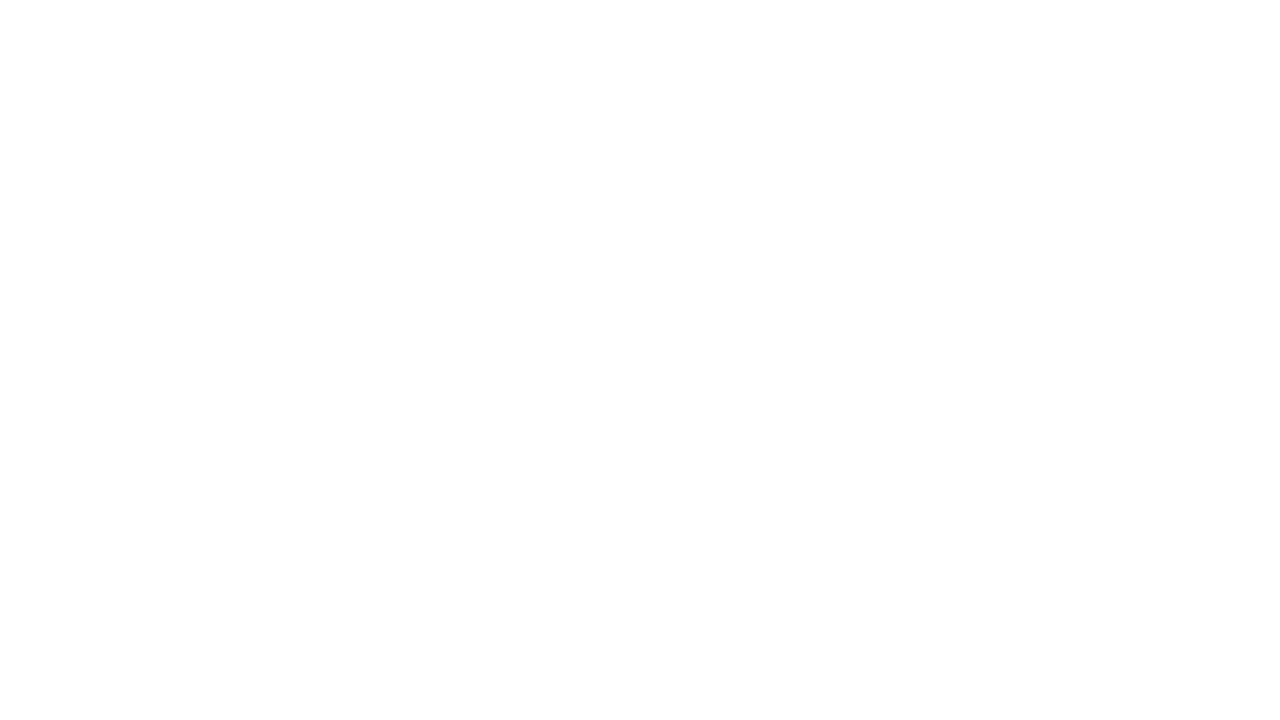

Took full-page screenshot of upload page
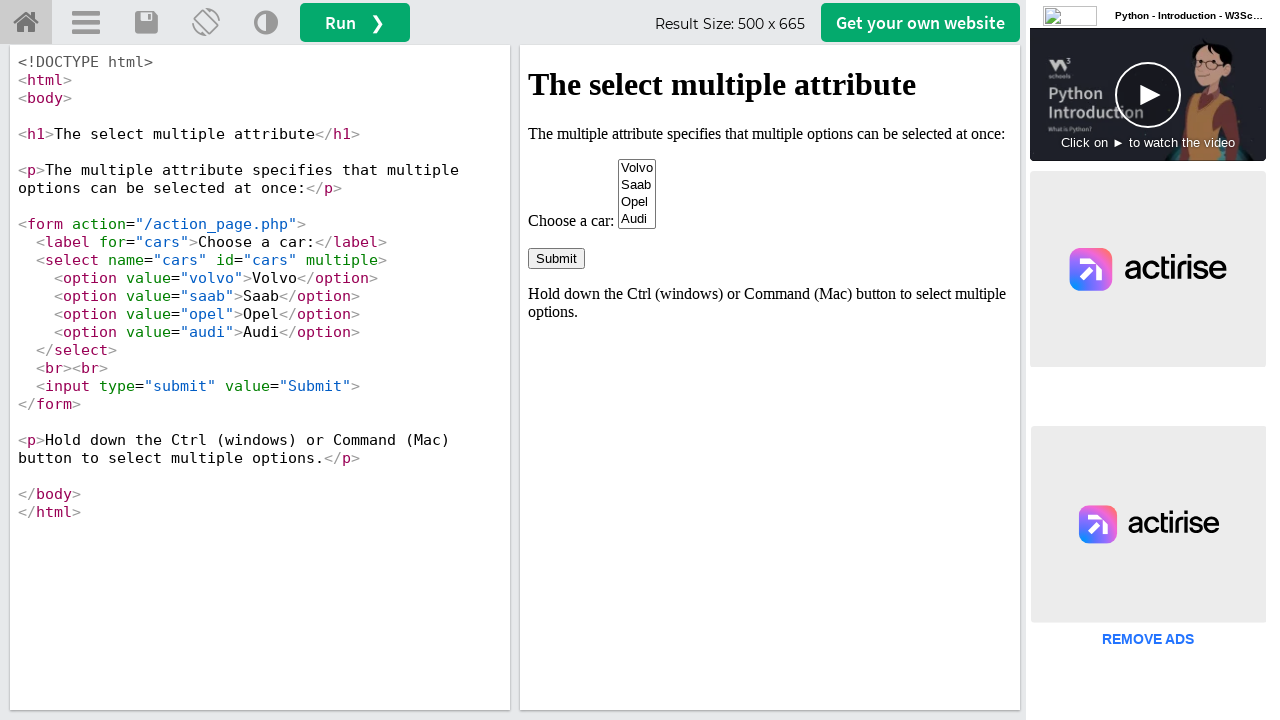

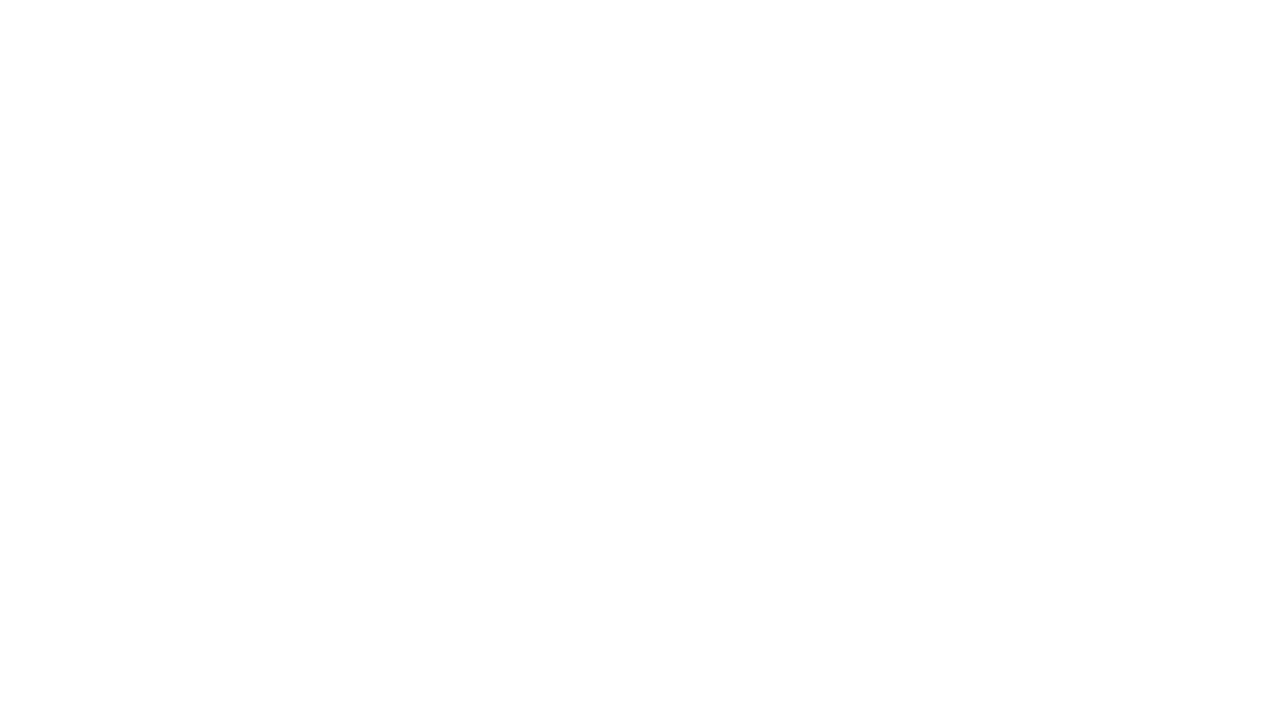